Tests dynamic dropdown selection for flight origin and destination by clicking on the departure field and selecting cities from the dropdown menus

Starting URL: https://rahulshettyacademy.com/dropdownsPractise/

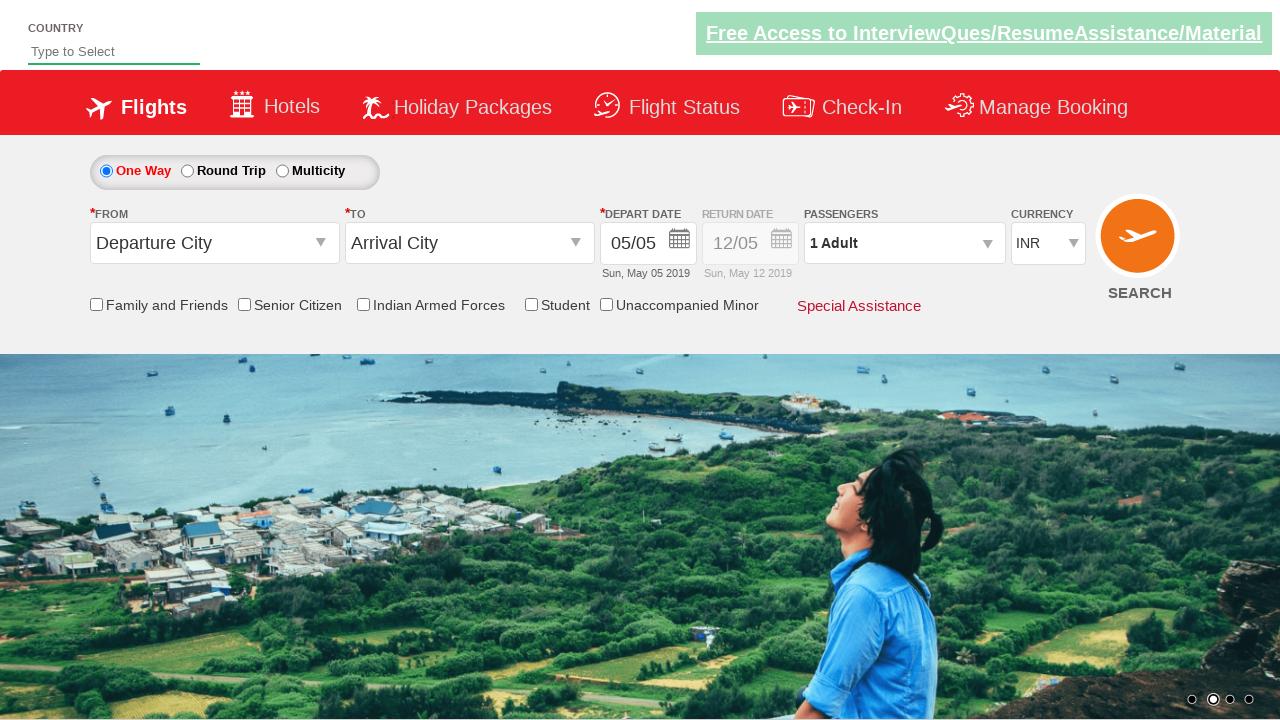

Clicked on the origin station input field to open dropdown at (214, 243) on input#ctl00_mainContent_ddl_originStation1_CTXT
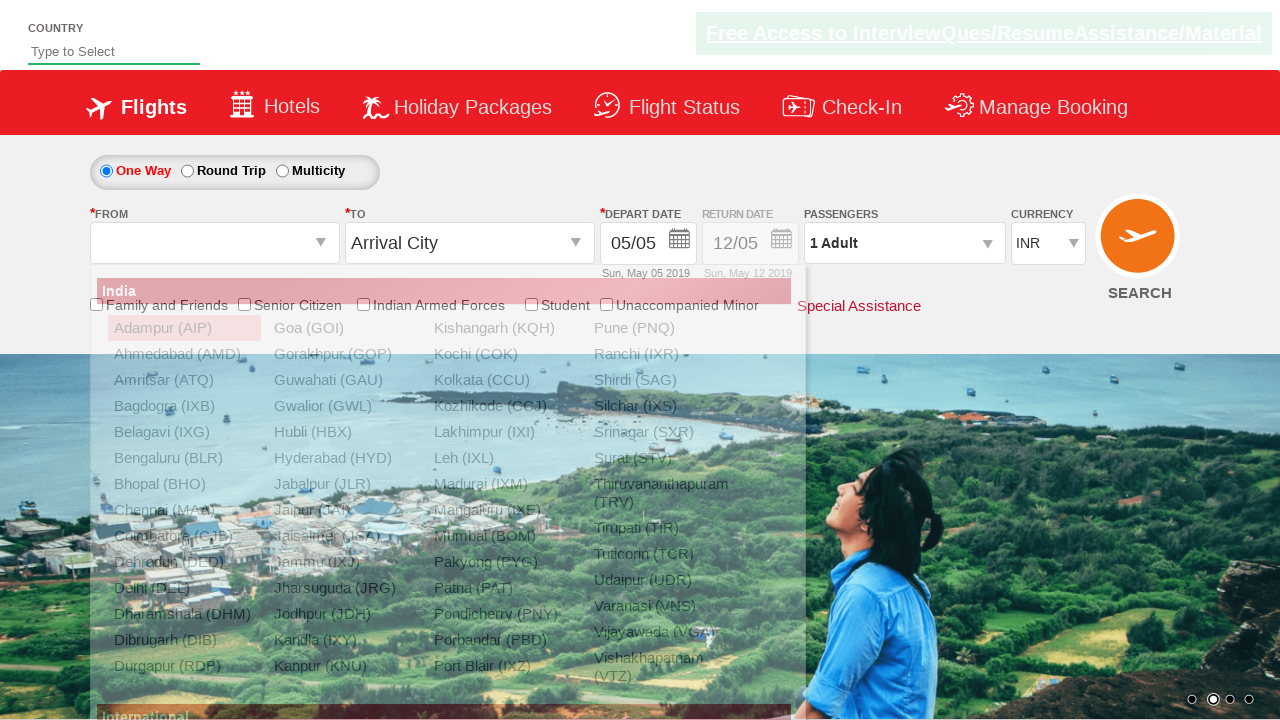

Selected origin city Coimbatore (CJB) from the dropdown at (184, 536) on div#glsctl00_mainContent_ddl_originStation1_CTNR a[value='CJB']
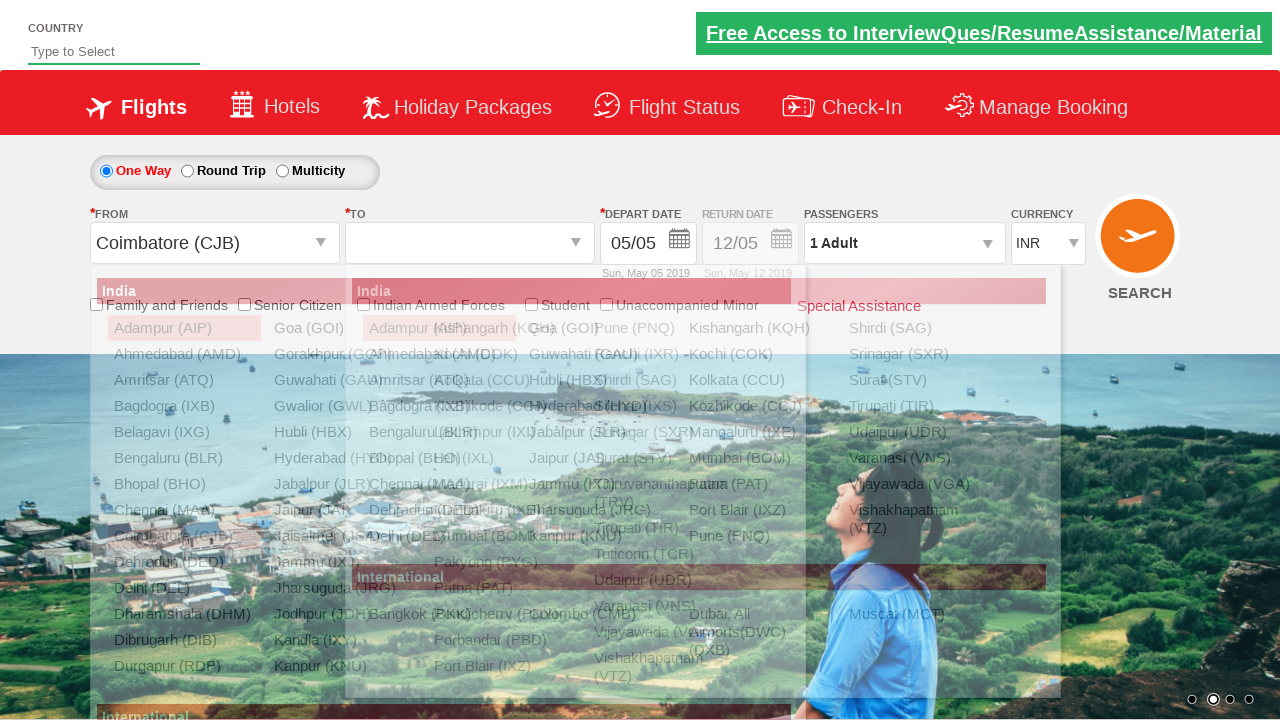

Selected destination city Kolkata (CCU) from the dropdown at (759, 380) on div#glsctl00_mainContent_ddl_destinationStation1_CTNR a[value='CCU']
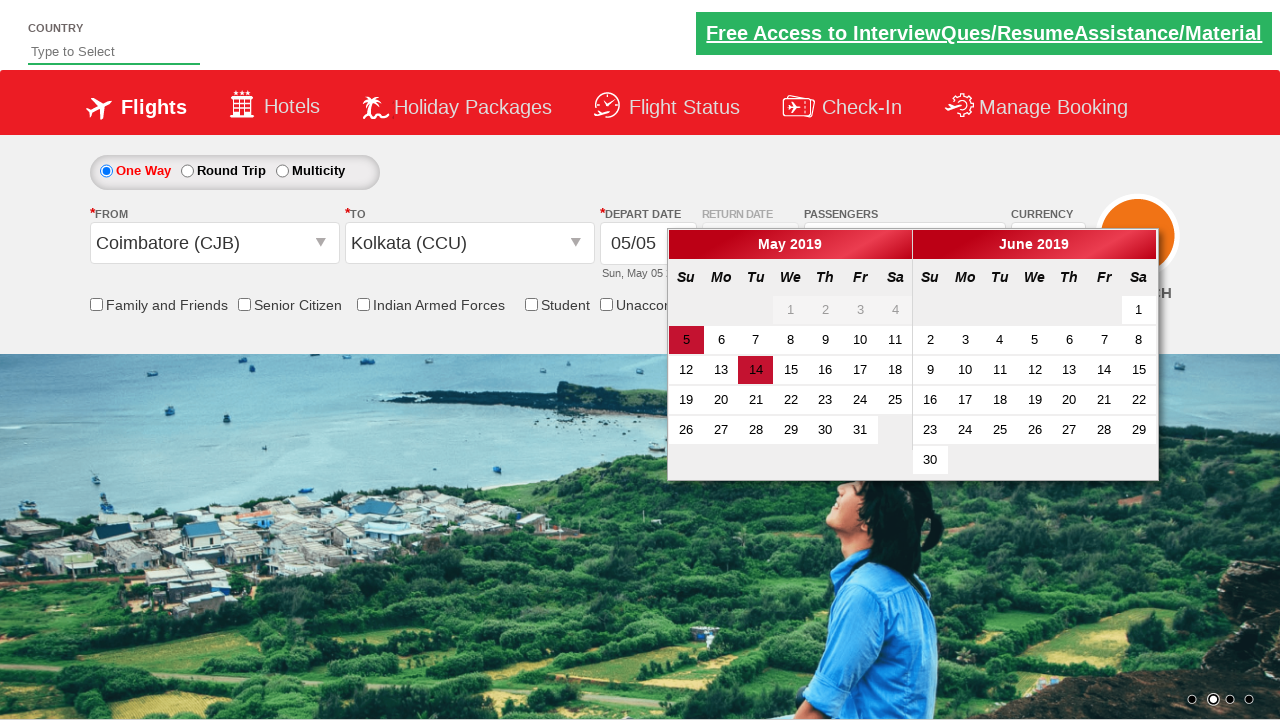

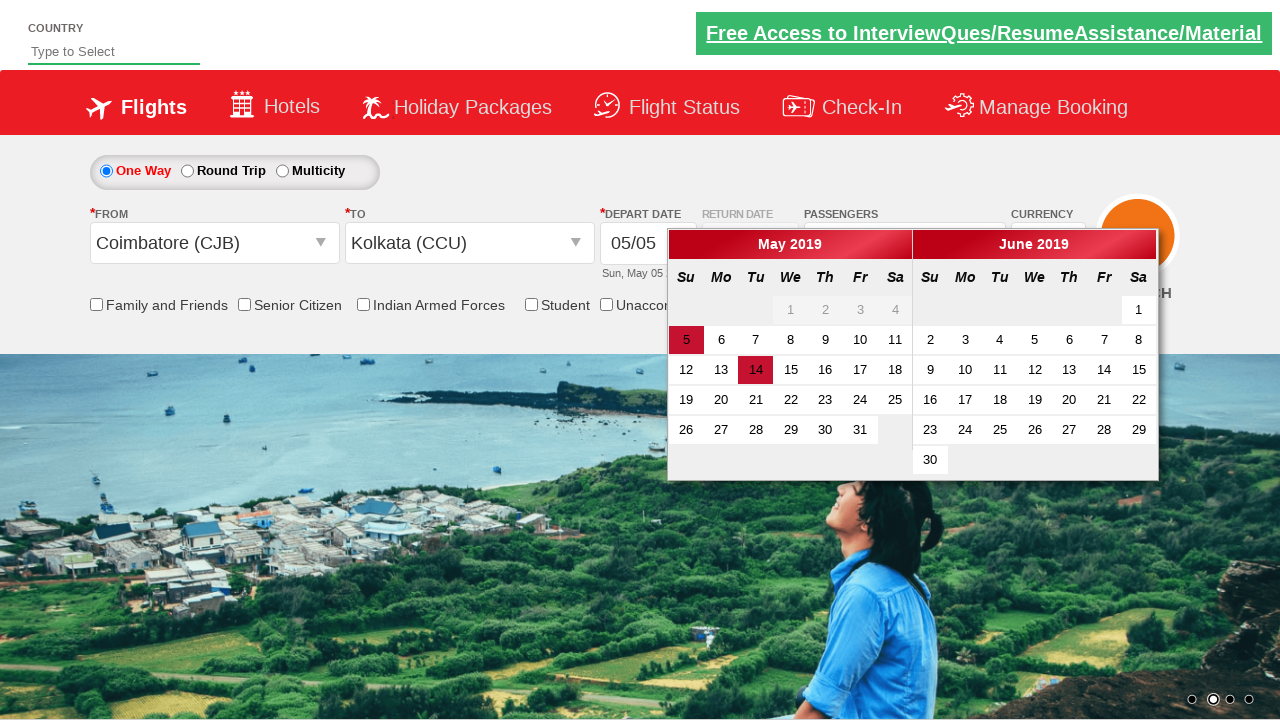